Tests adding todo items to a todo list by filling the input field and pressing Enter, then verifying the items appear in the list.

Starting URL: https://demo.playwright.dev/todomvc

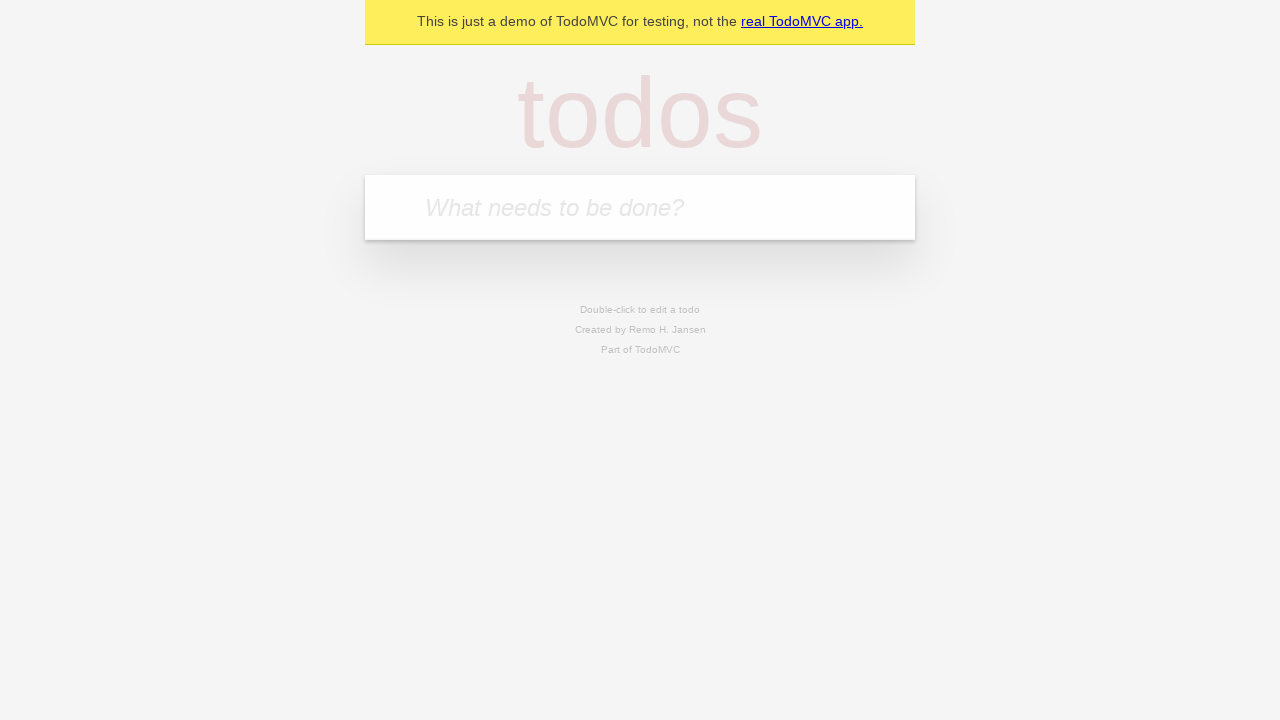

Navigated to TodoMVC demo page
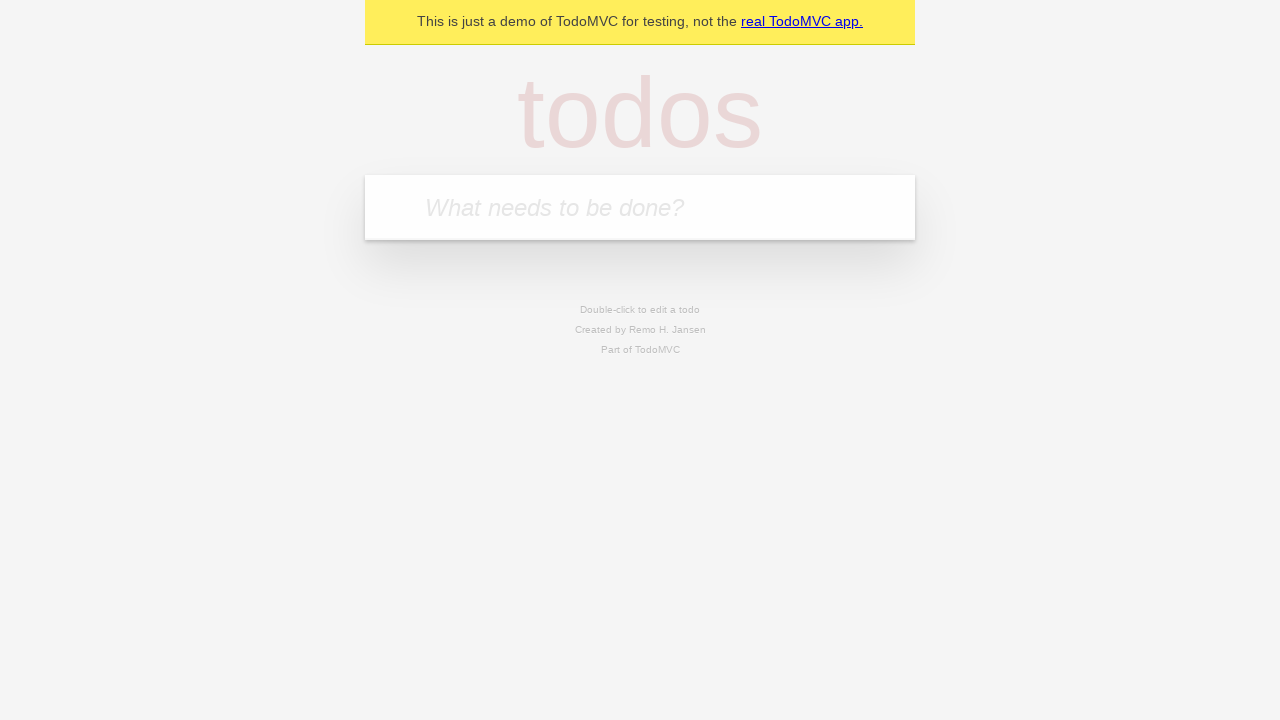

Filled input field with 'buy some cheese' on internal:attr=[placeholder="What needs to be done?"i]
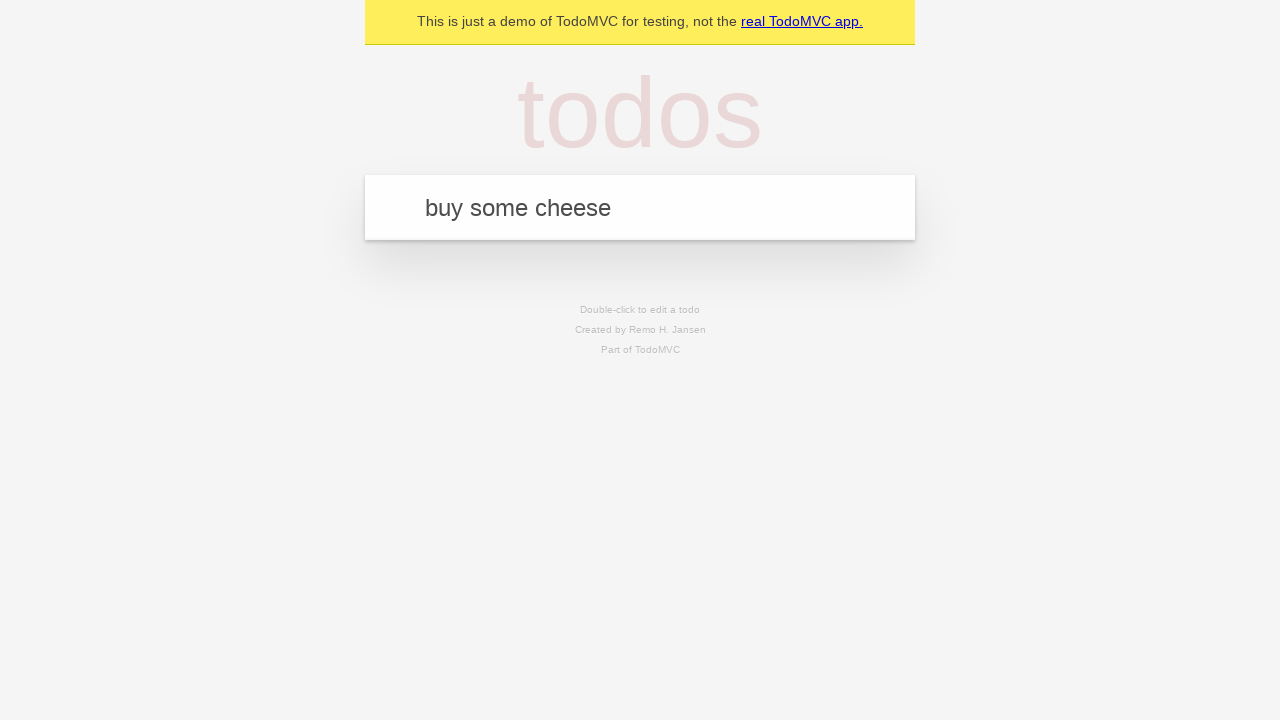

Pressed Enter to add first todo item on internal:attr=[placeholder="What needs to be done?"i]
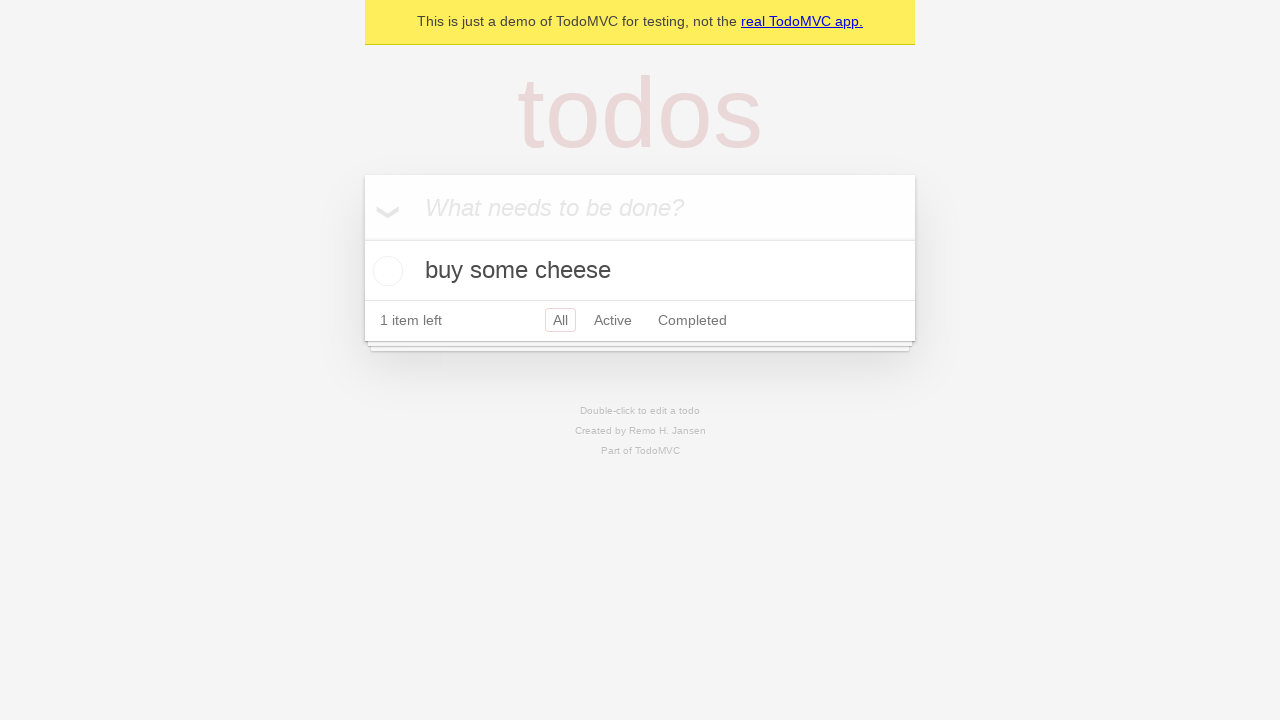

First todo item appeared in the list
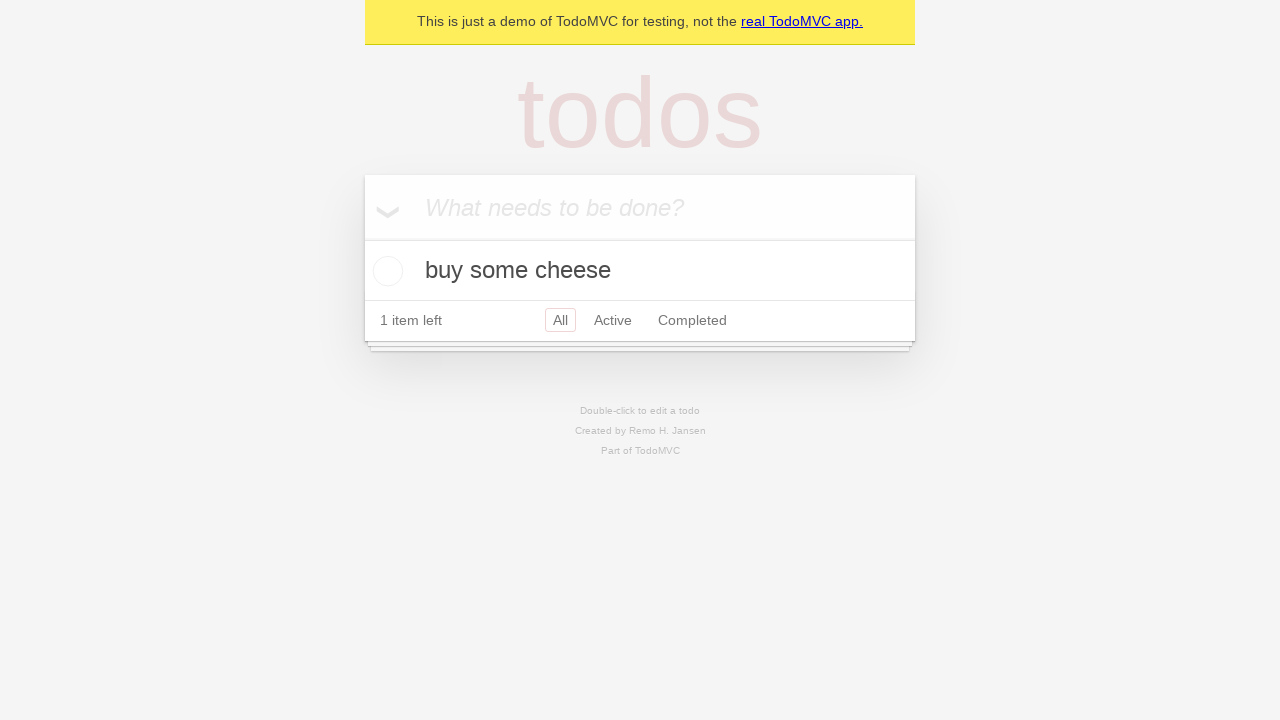

Filled input field with 'feed the cat' on internal:attr=[placeholder="What needs to be done?"i]
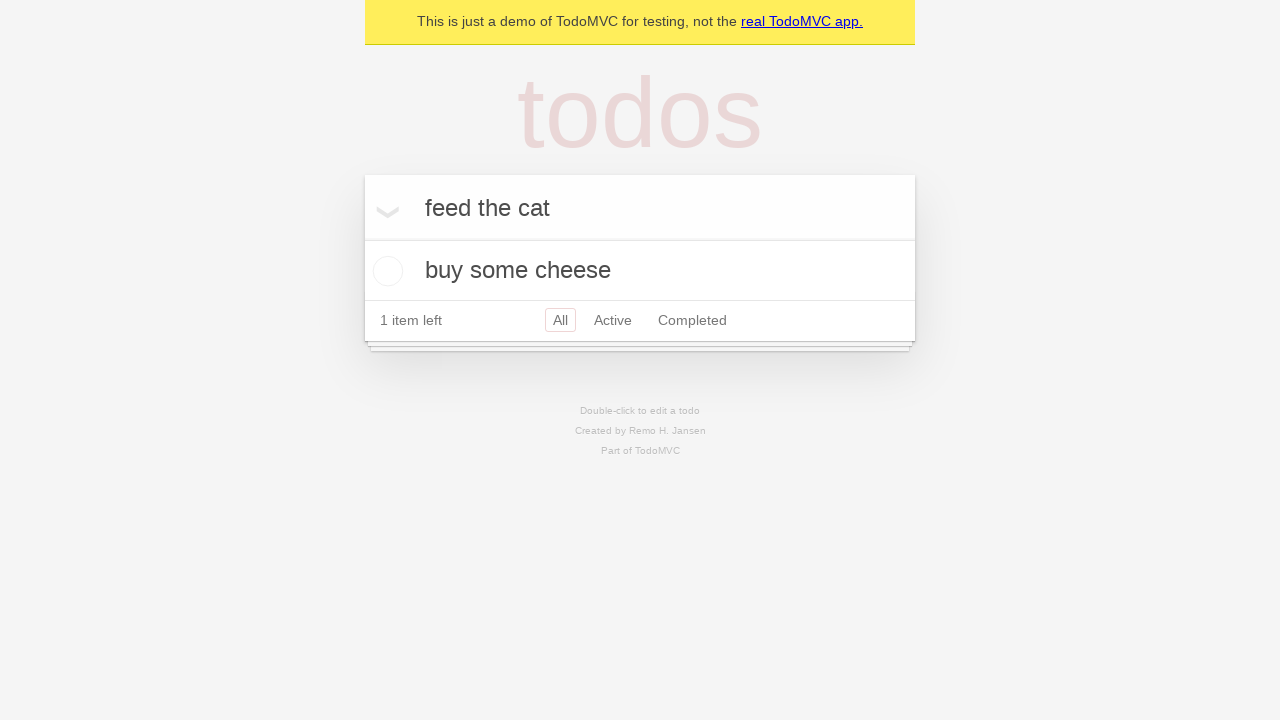

Pressed Enter to add second todo item on internal:attr=[placeholder="What needs to be done?"i]
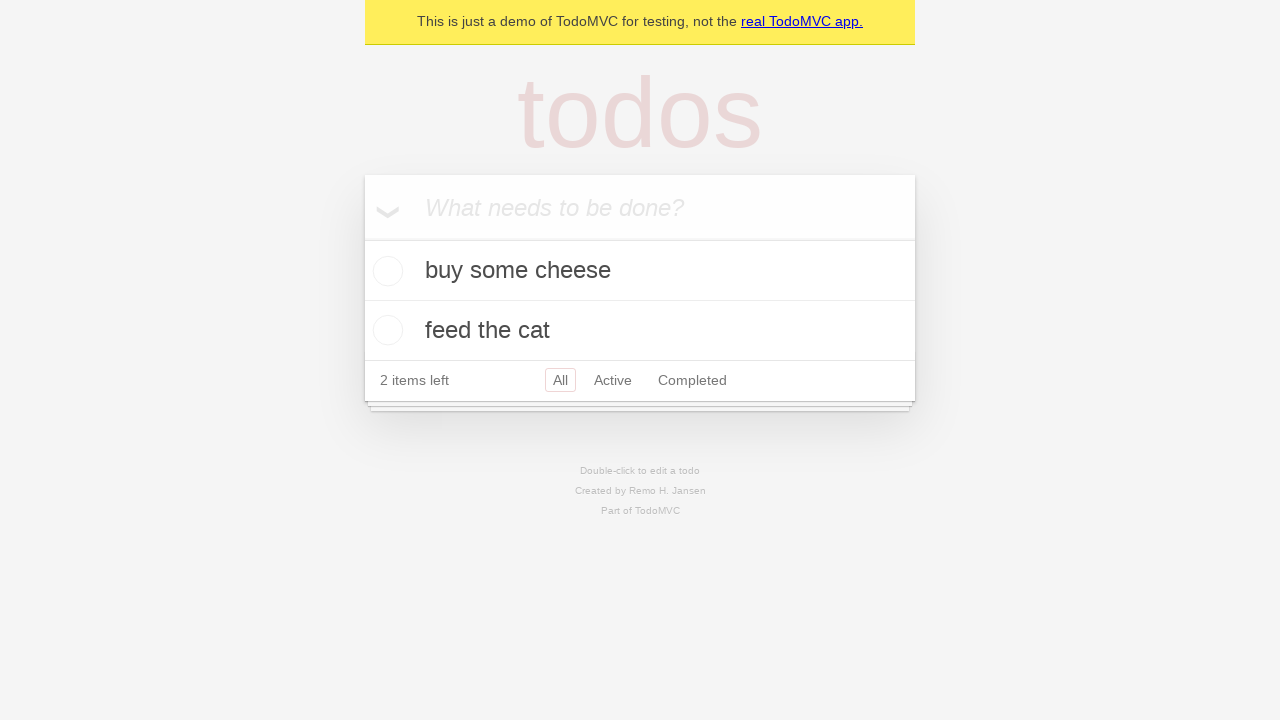

Both todo items are now visible in the list
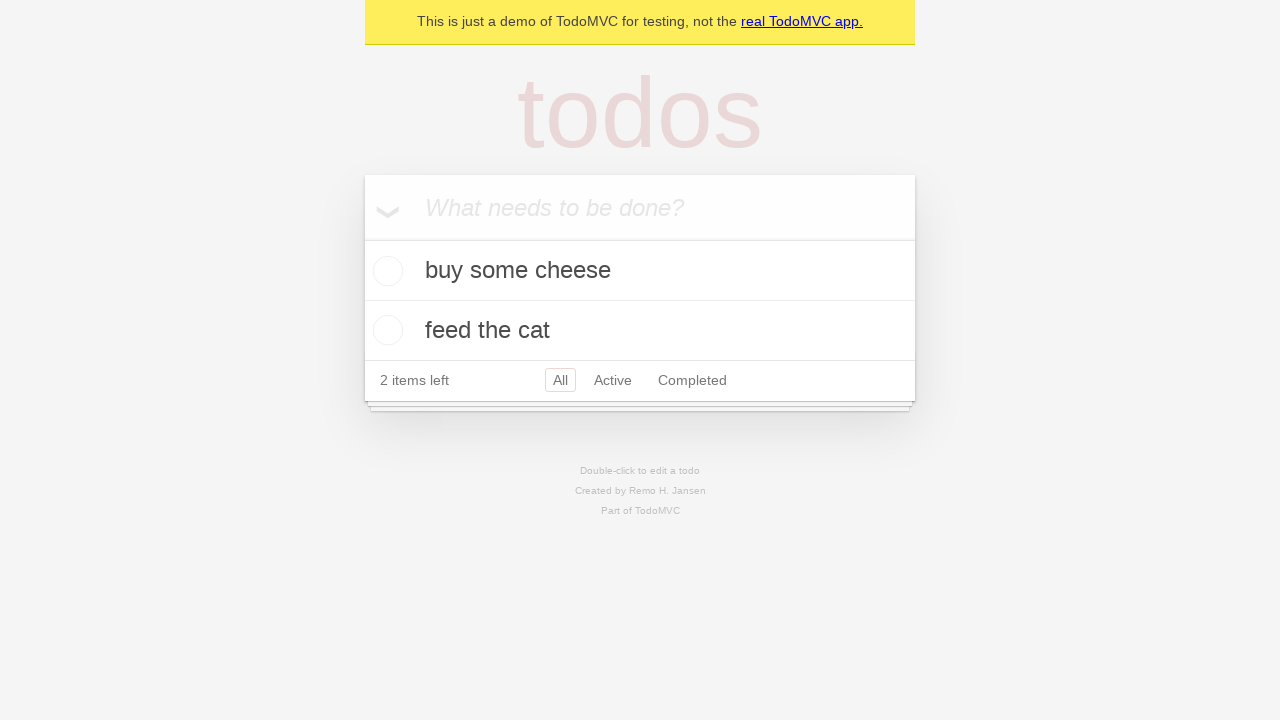

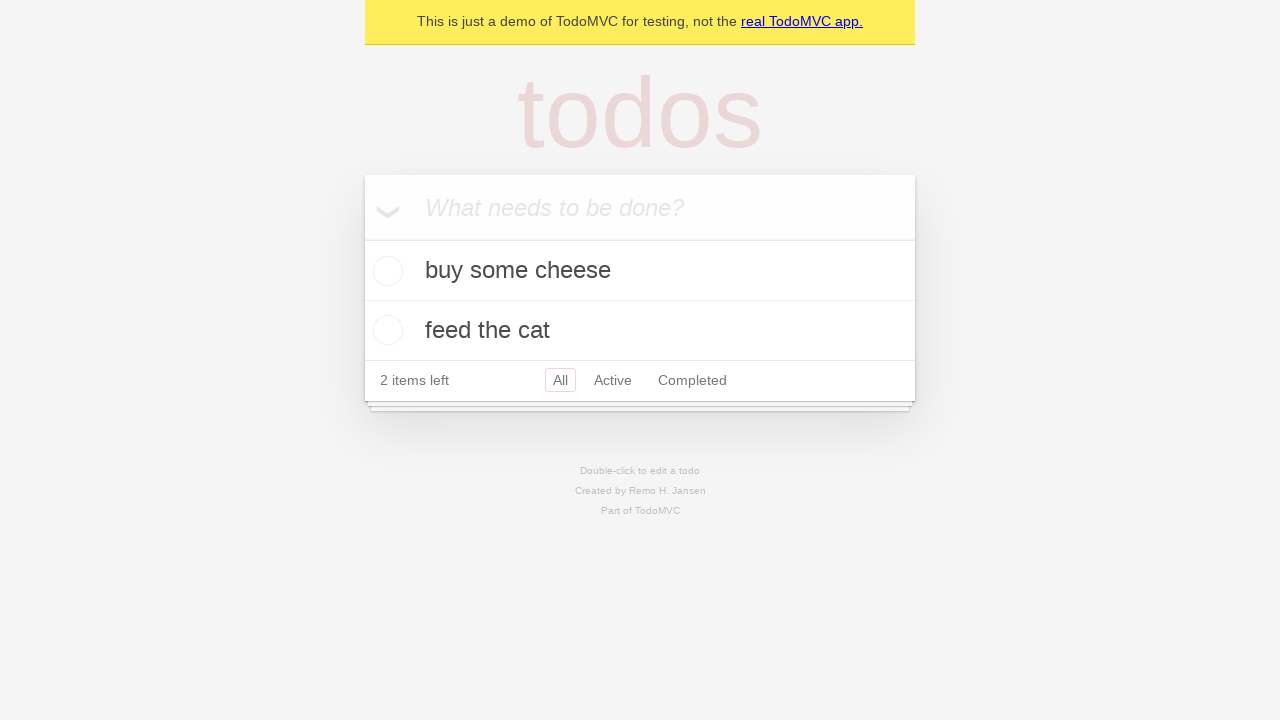